Tests JavaScript alert functionality by clicking on the alert button, verifying the alert text, and accepting the alert

Starting URL: https://testotomasyonu.com/javascriptAlert

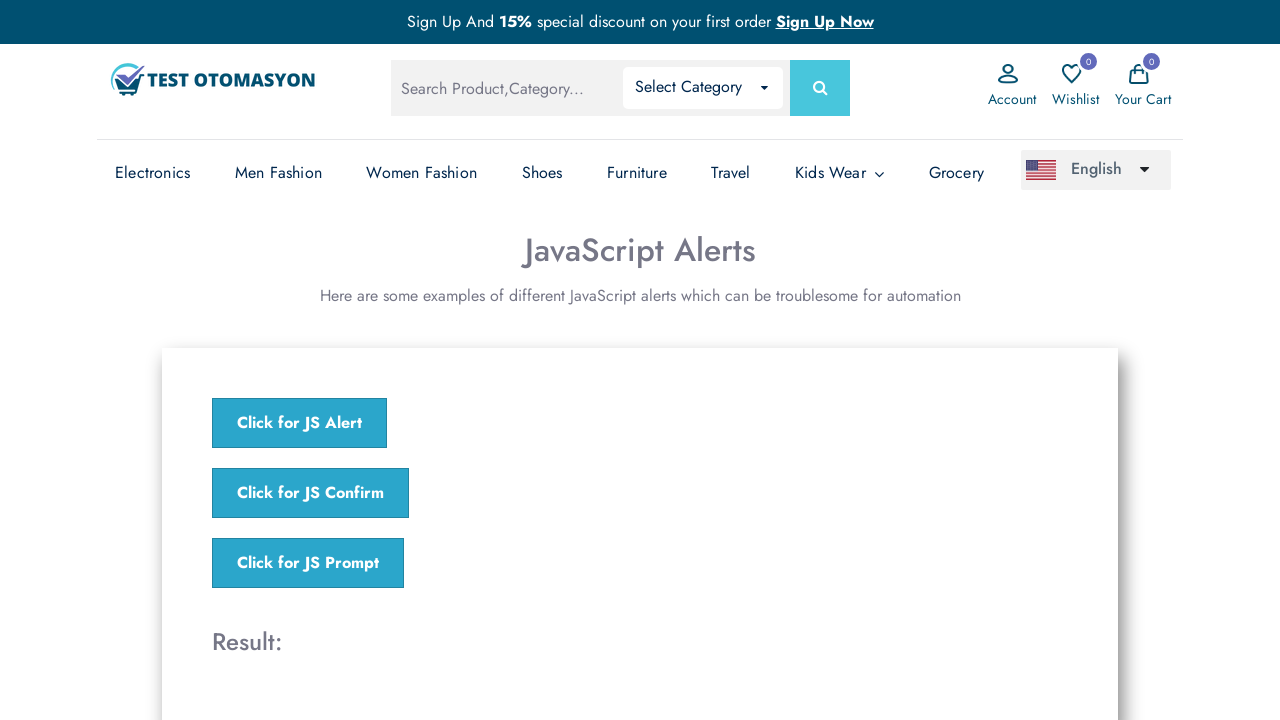

Navigated to JavaScript Alert test page
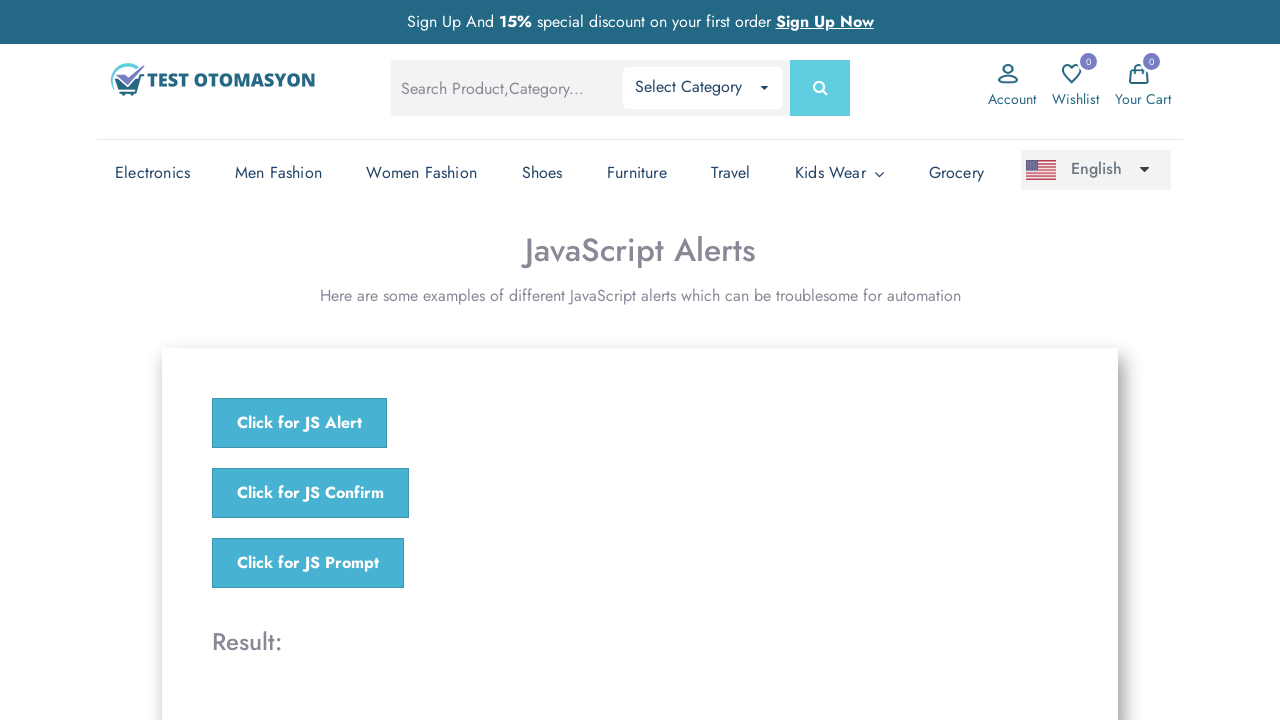

Clicked the 'Click for JS Alert' button at (300, 423) on xpath=//*[text()='Click for JS Alert']
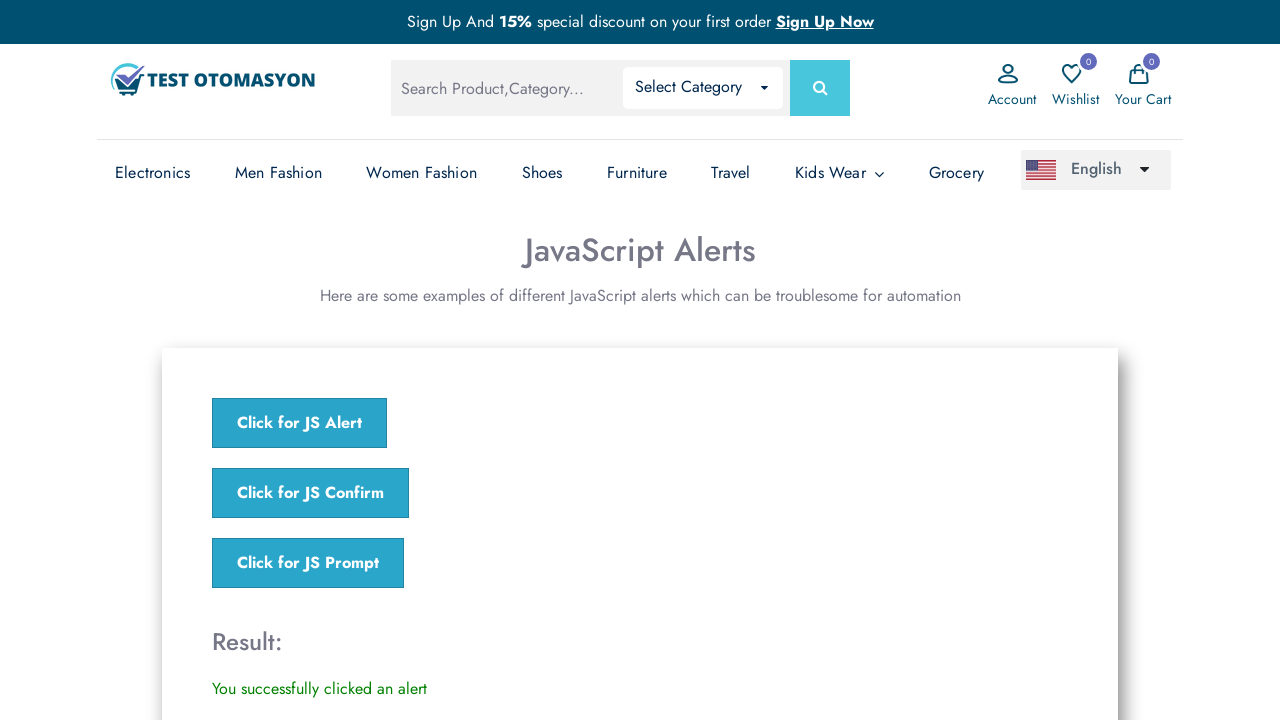

Set up dialog handler to accept alert with message 'I am a JS Alert'
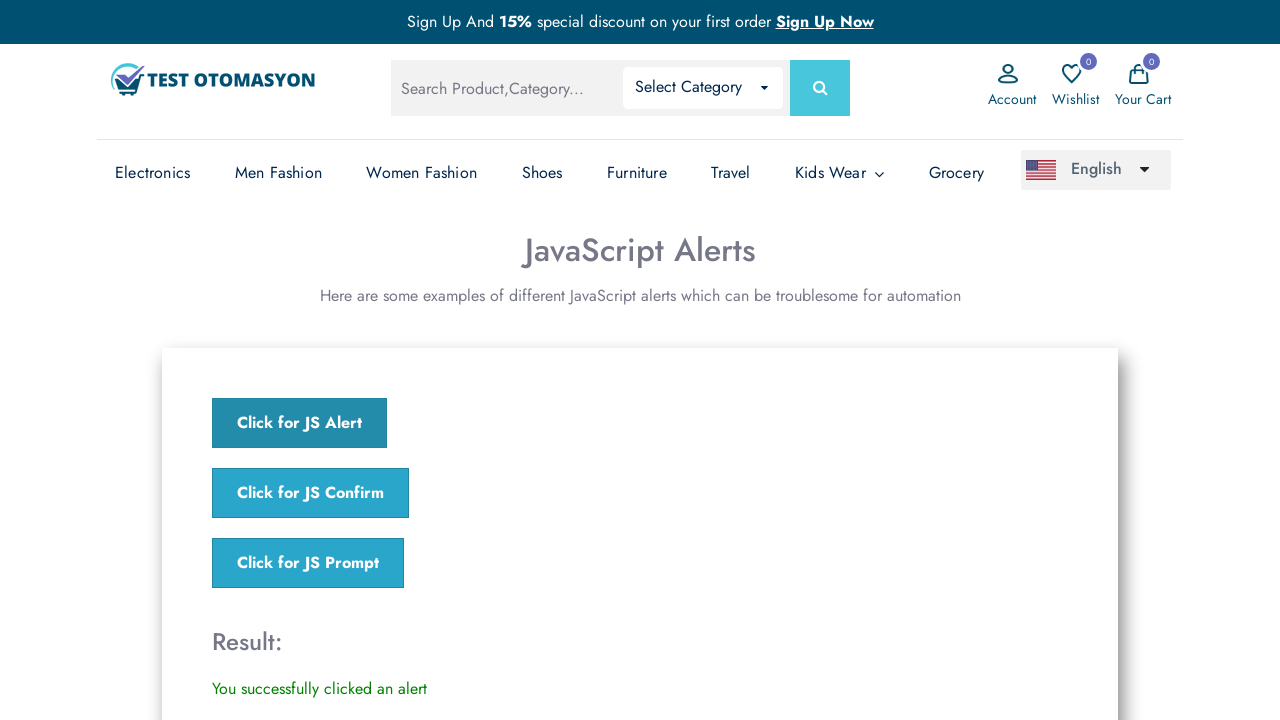

Clicked the alert button and accepted the JavaScript alert at (300, 423) on xpath=//*[text()='Click for JS Alert']
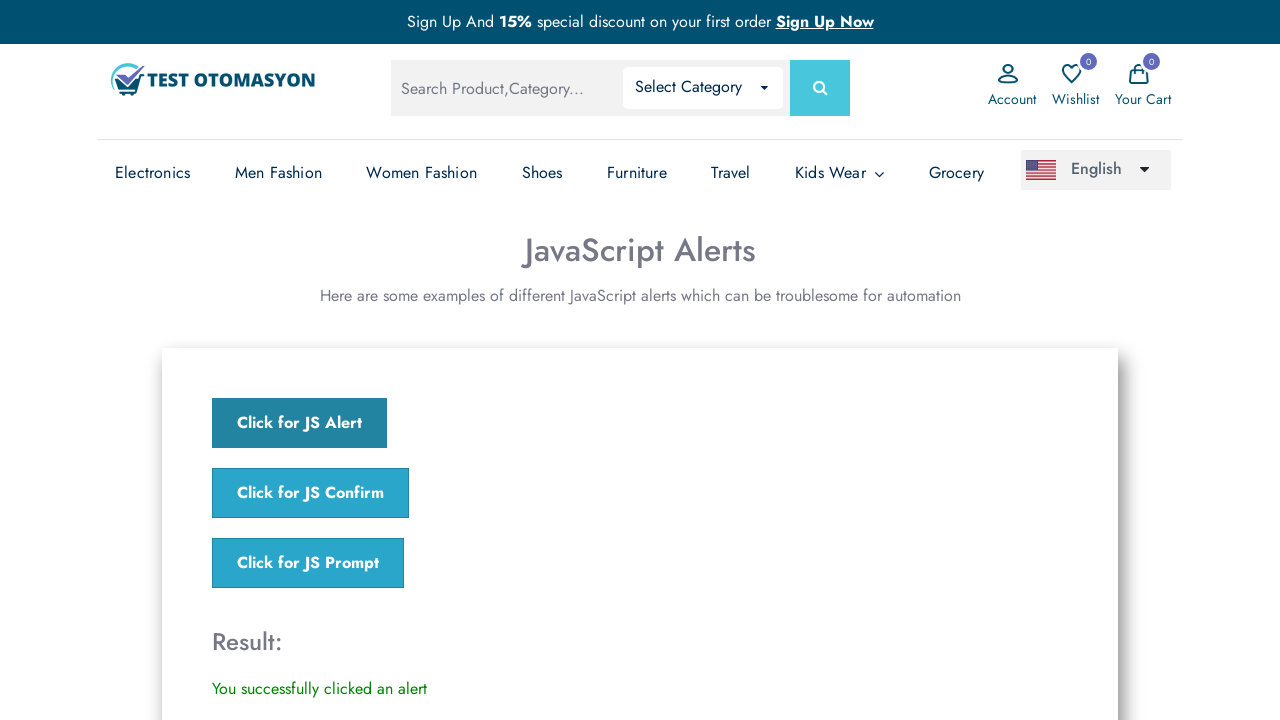

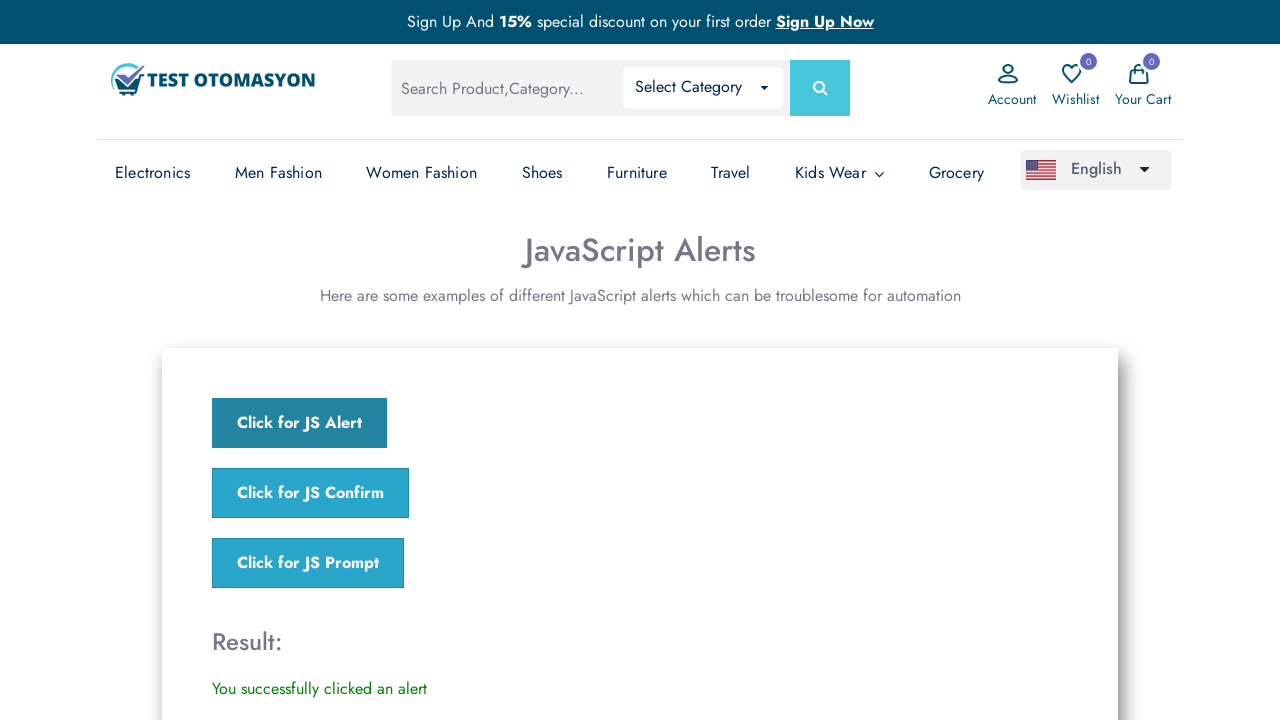